Tests the calculator's Add operation by entering 5 and 3, selecting Add, and verifying the result is 8

Starting URL: https://testsheepnz.github.io/BasicCalculator.html

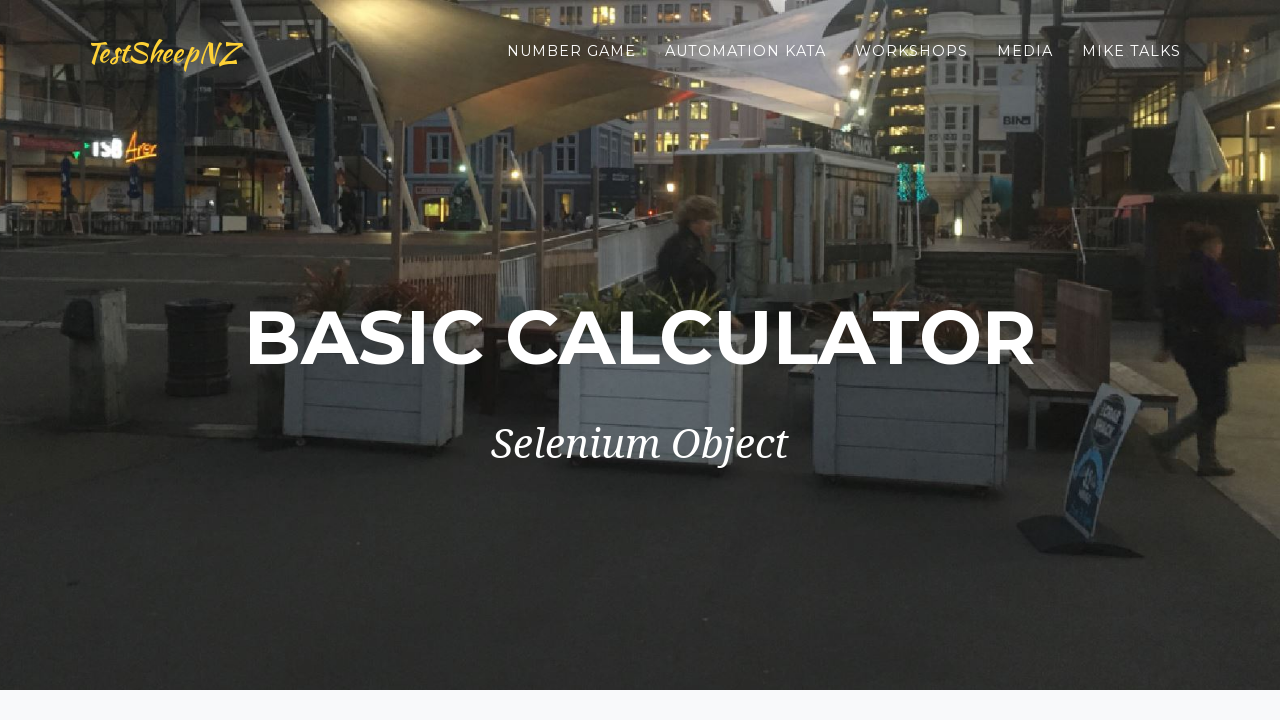

Entered '5' in the first number field on #number1Field
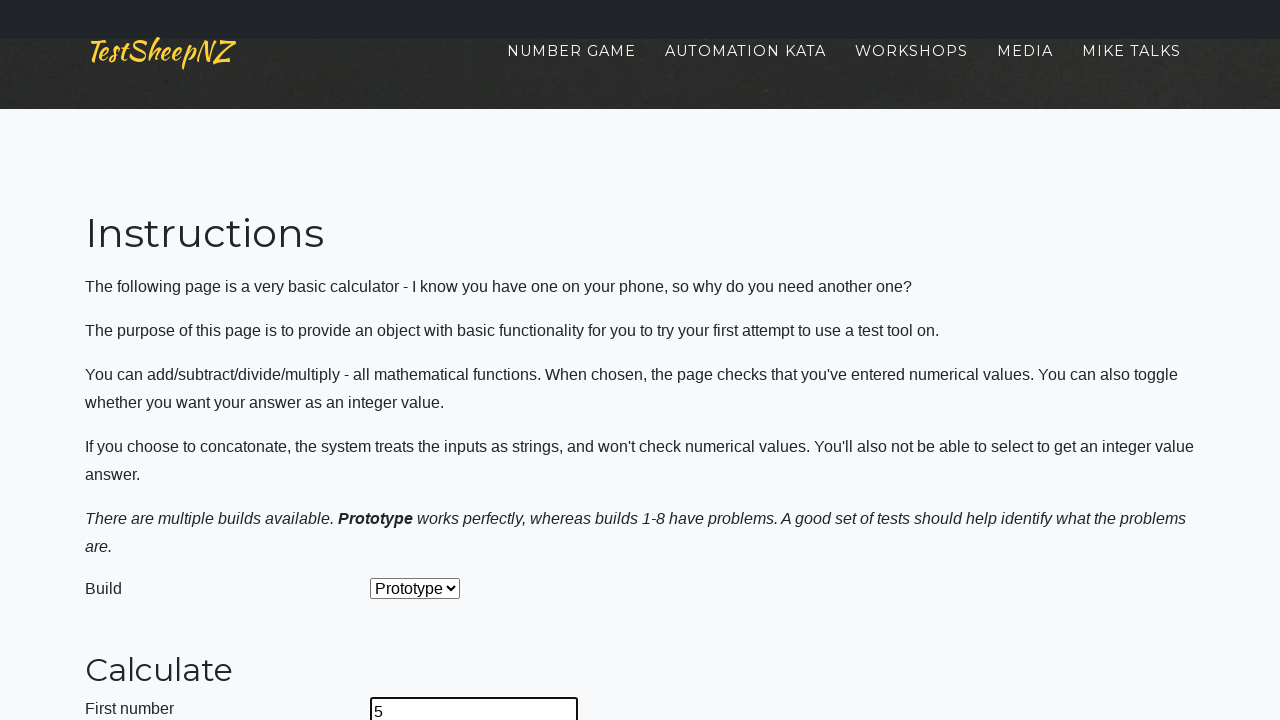

Entered '3' in the second number field on #number2Field
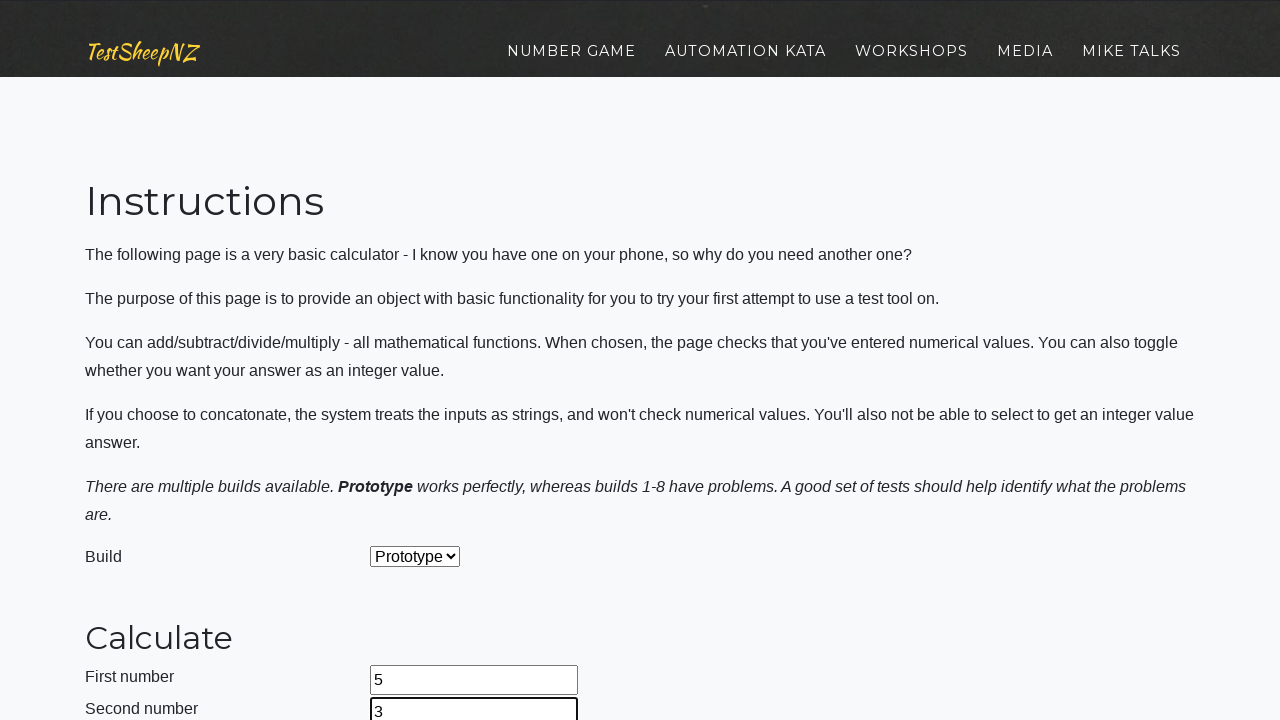

Selected 'Add' operation from dropdown on #selectOperationDropdown
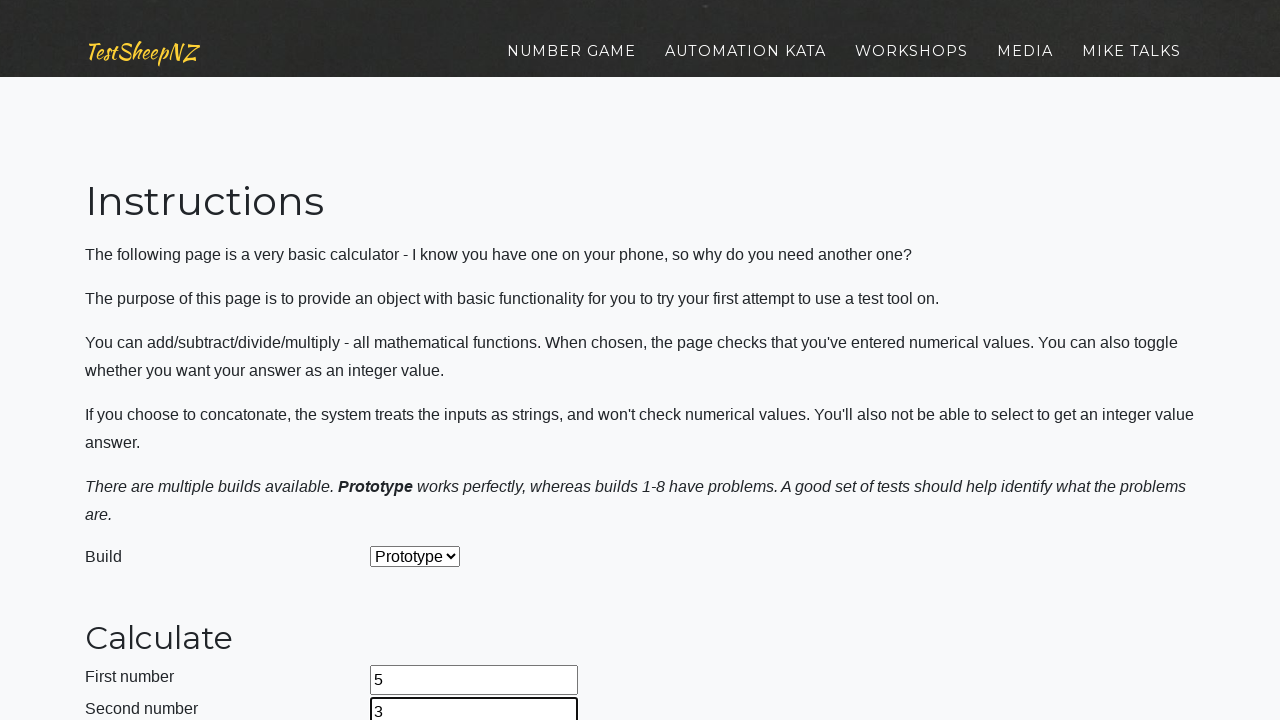

Clicked calculate button at (422, 361) on #calculateButton
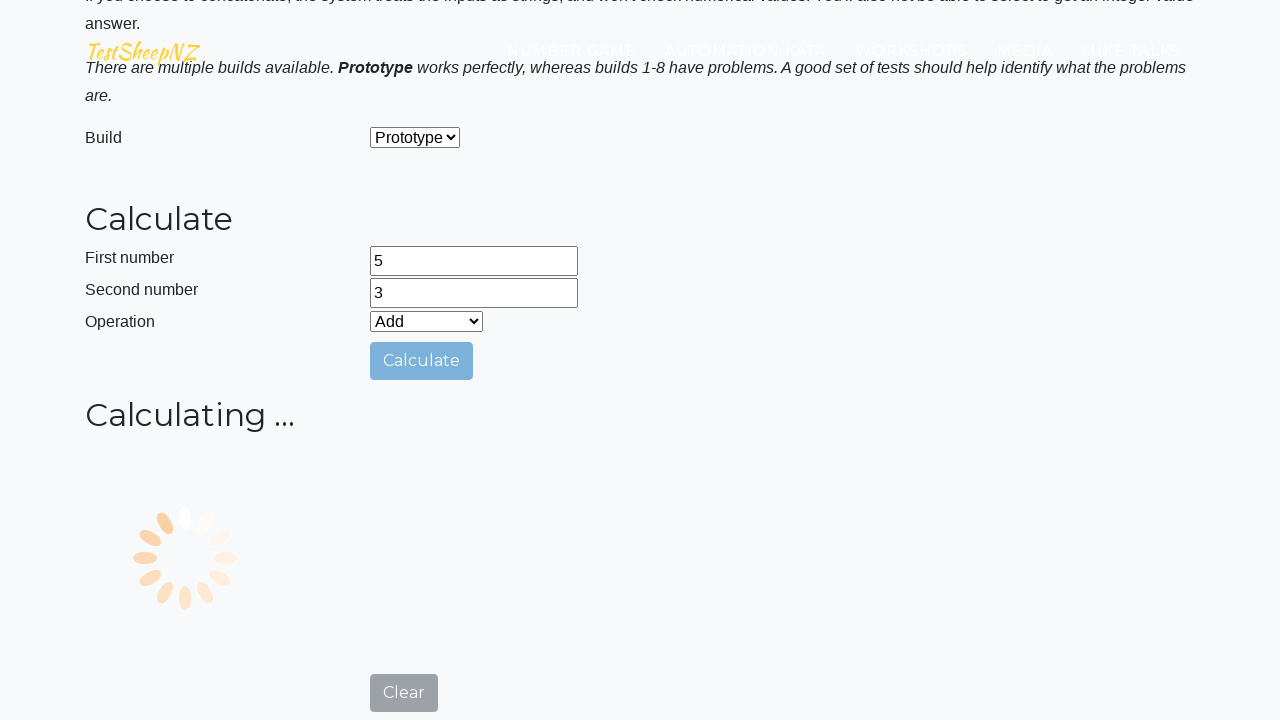

Result field is now visible
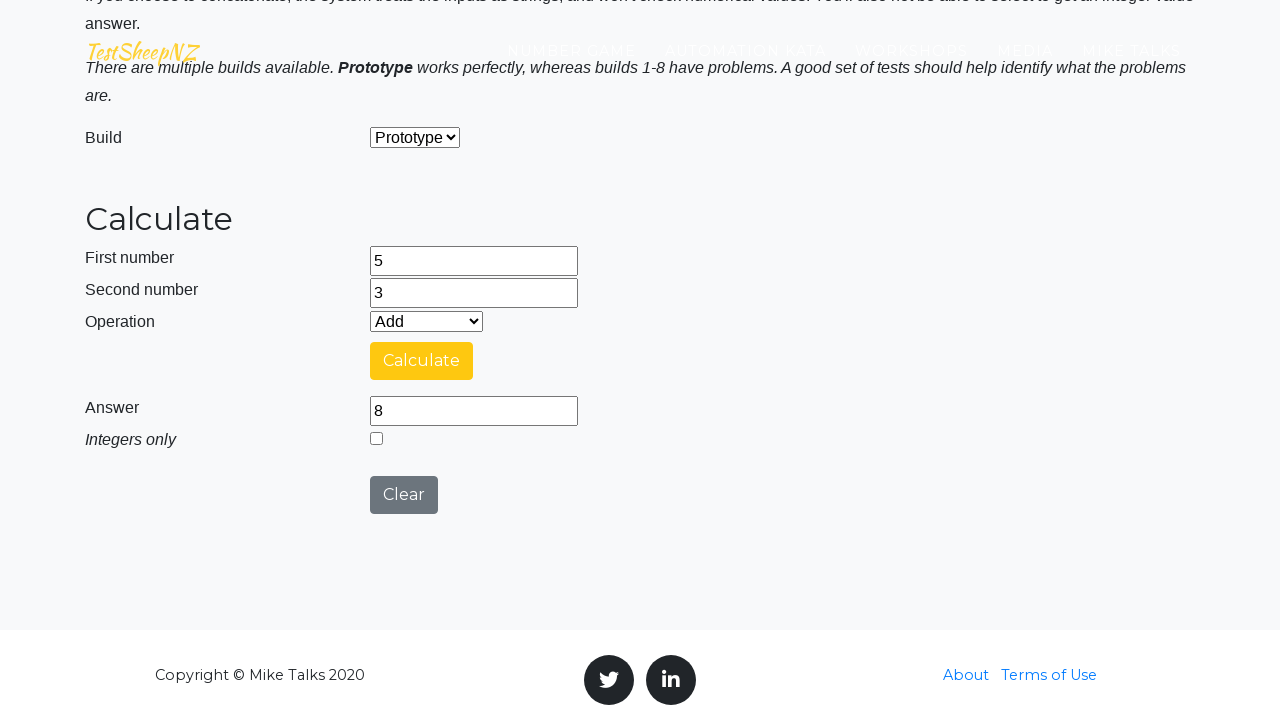

Retrieved result value: 8
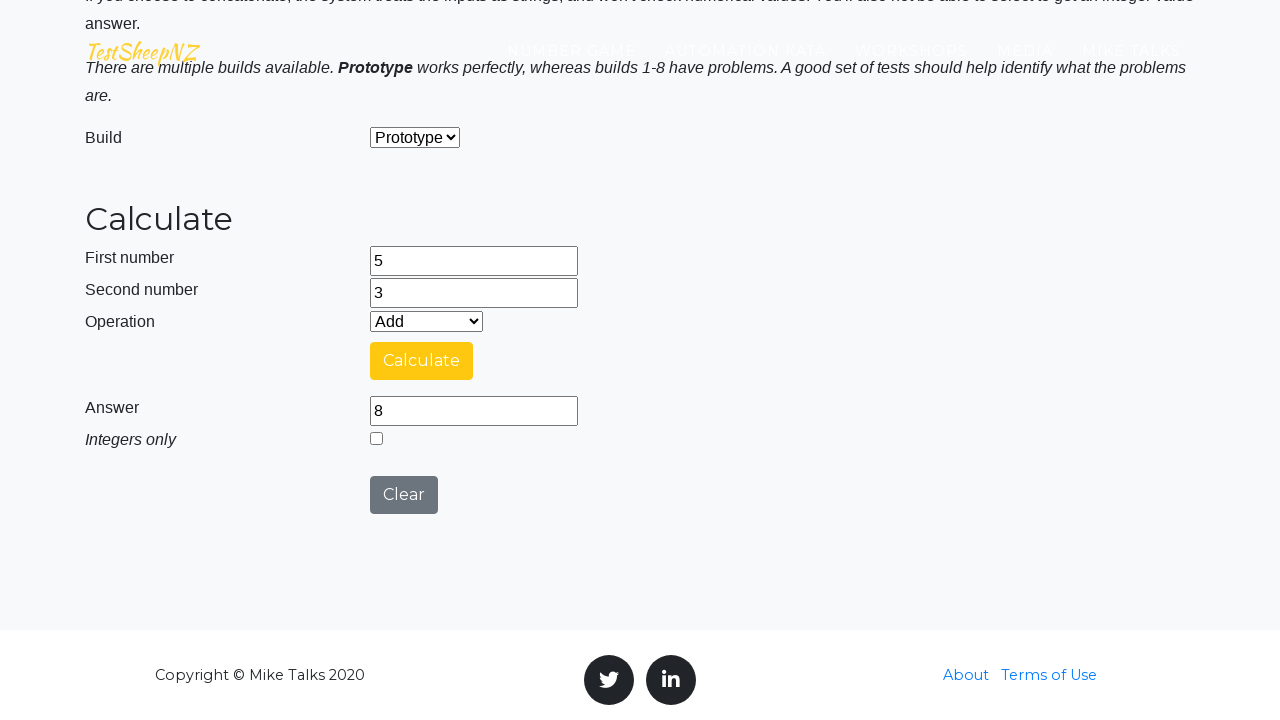

Verified that 5 + 3 = 8
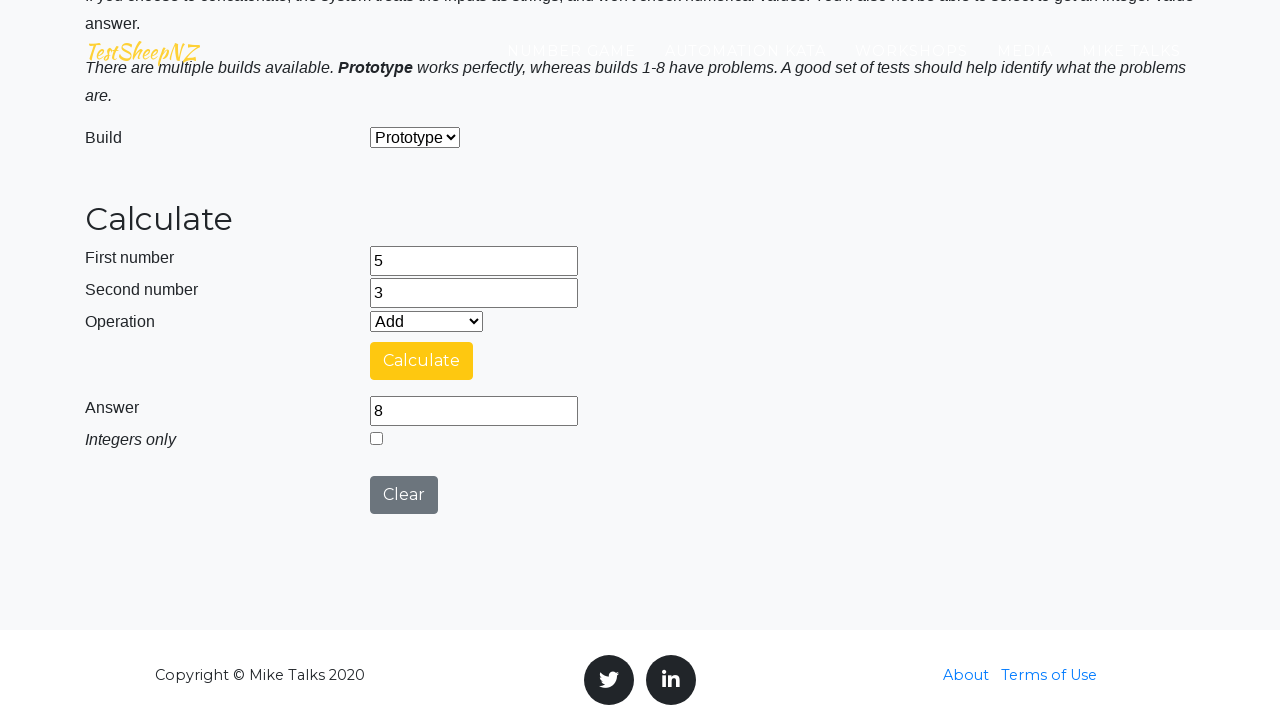

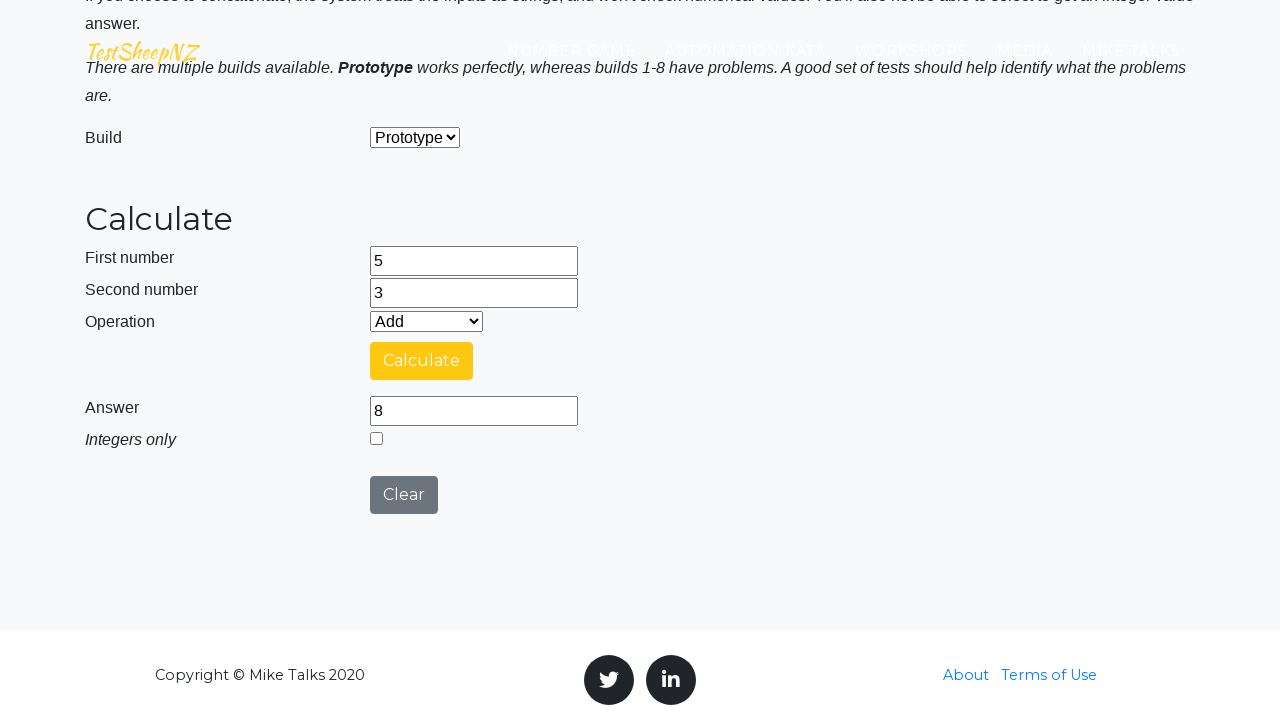